Tests window handling by clicking a link that opens a new window, switching to it, verifying the title, and then closing it

Starting URL: https://the-internet.herokuapp.com/windows

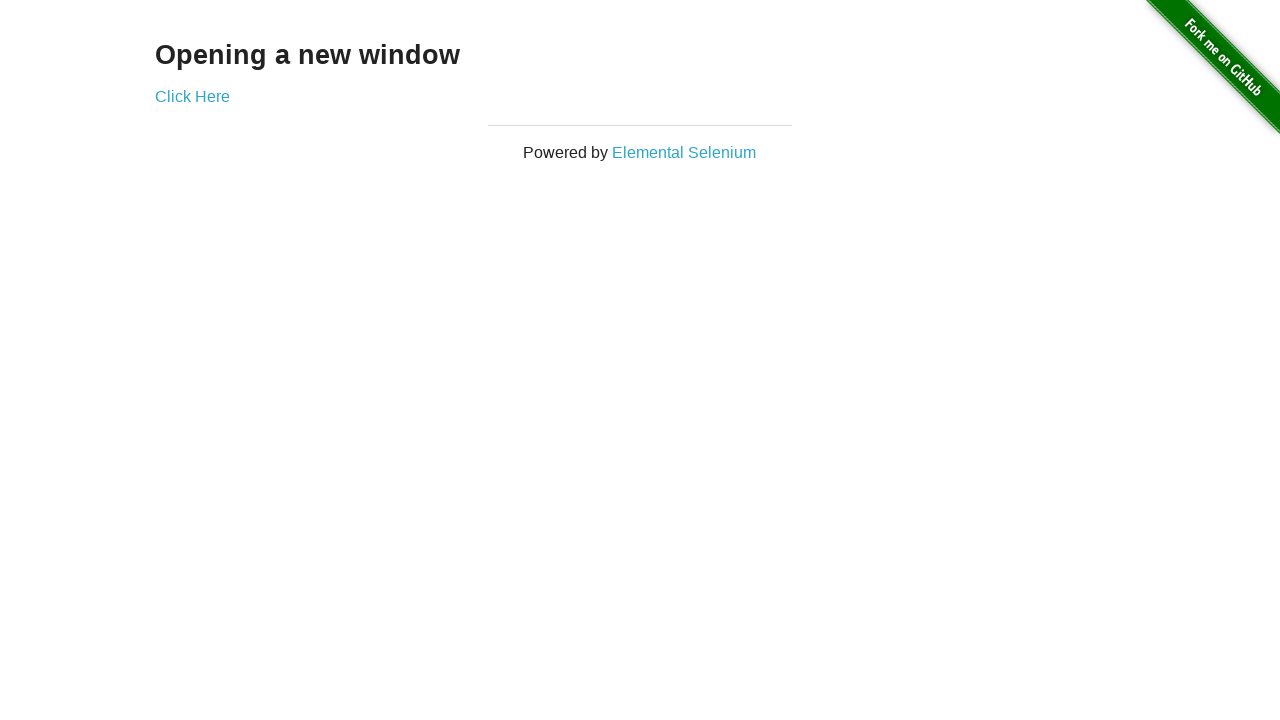

Clicked link to open new window at (192, 96) on xpath=//*[@id="content"]/div/a
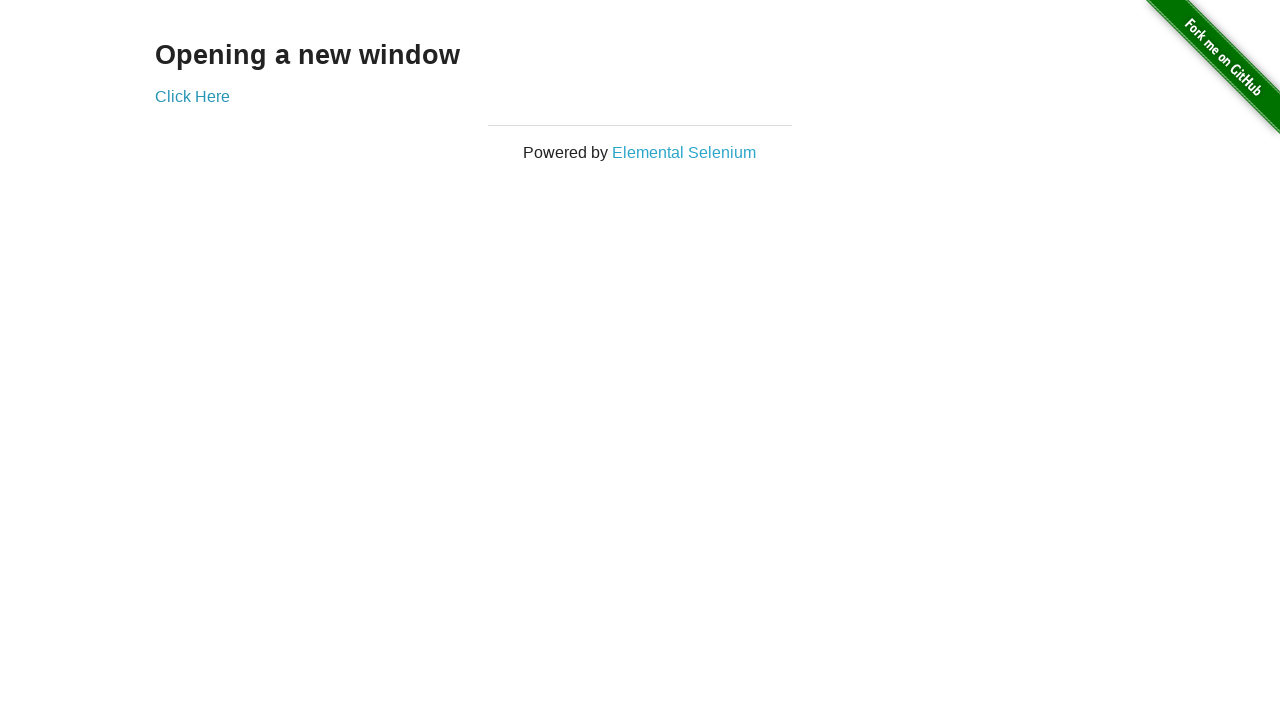

New window loaded
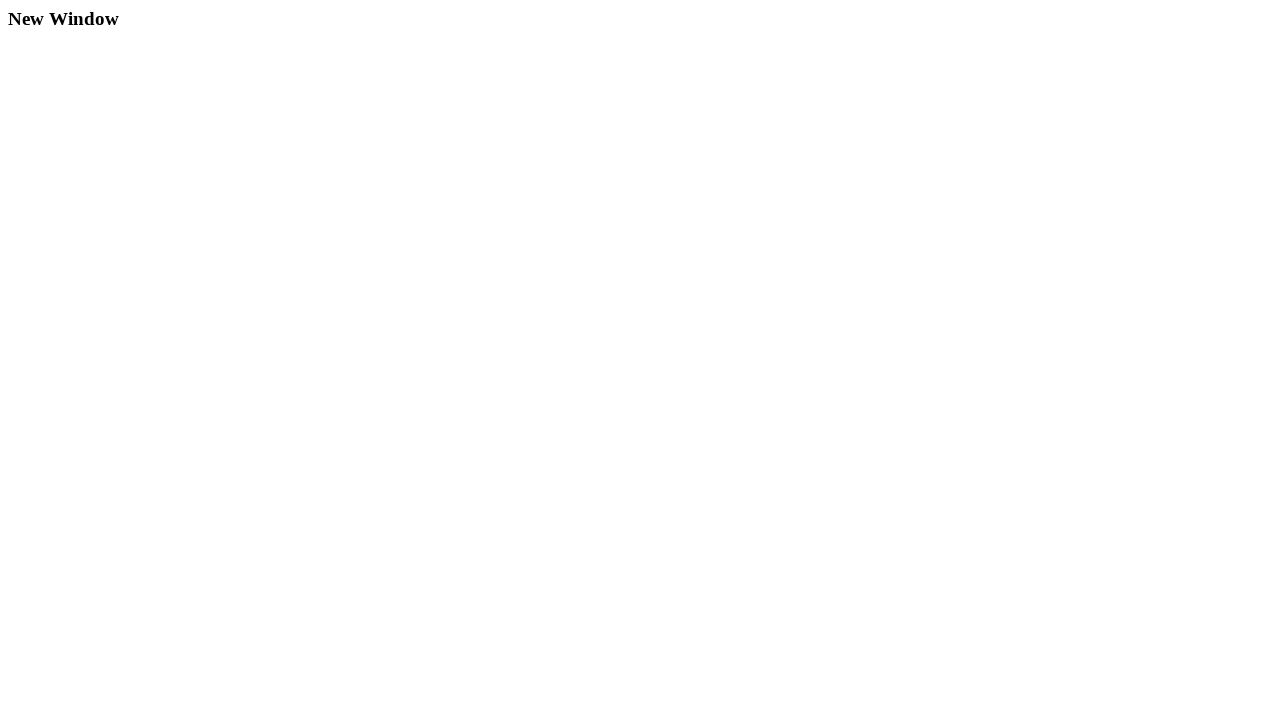

Verified new window title is 'New Window'
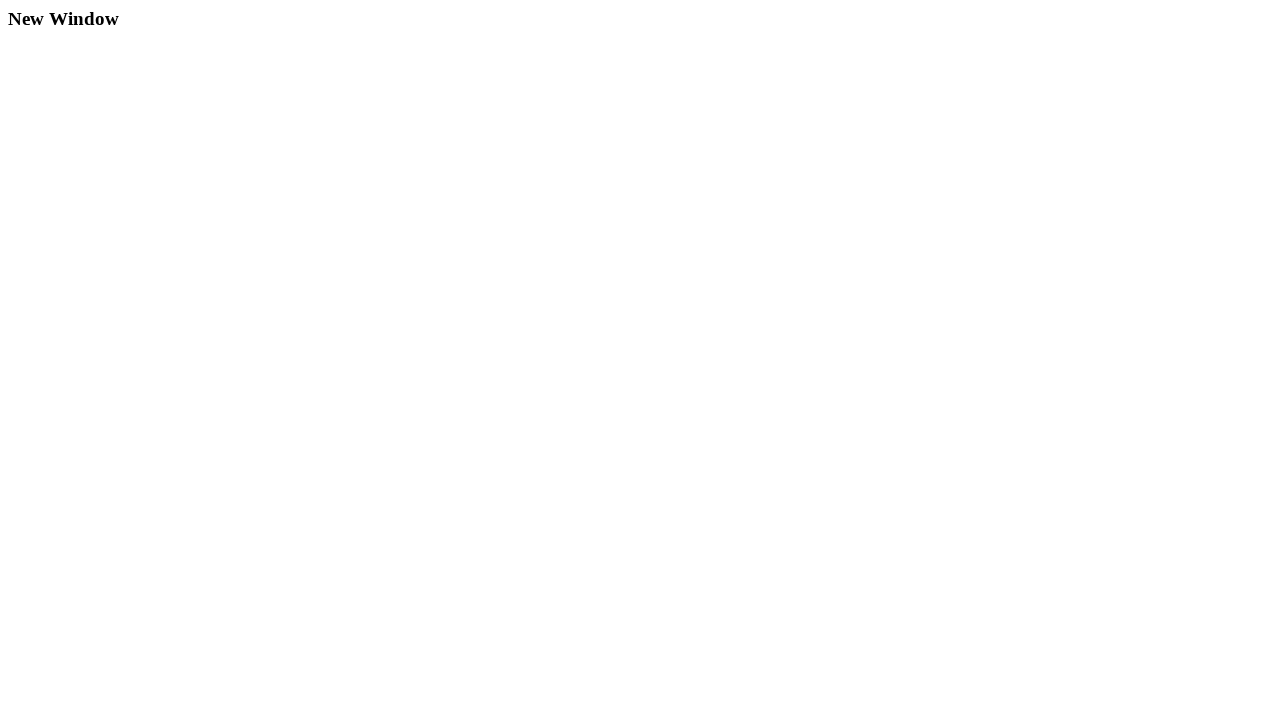

Closed new window
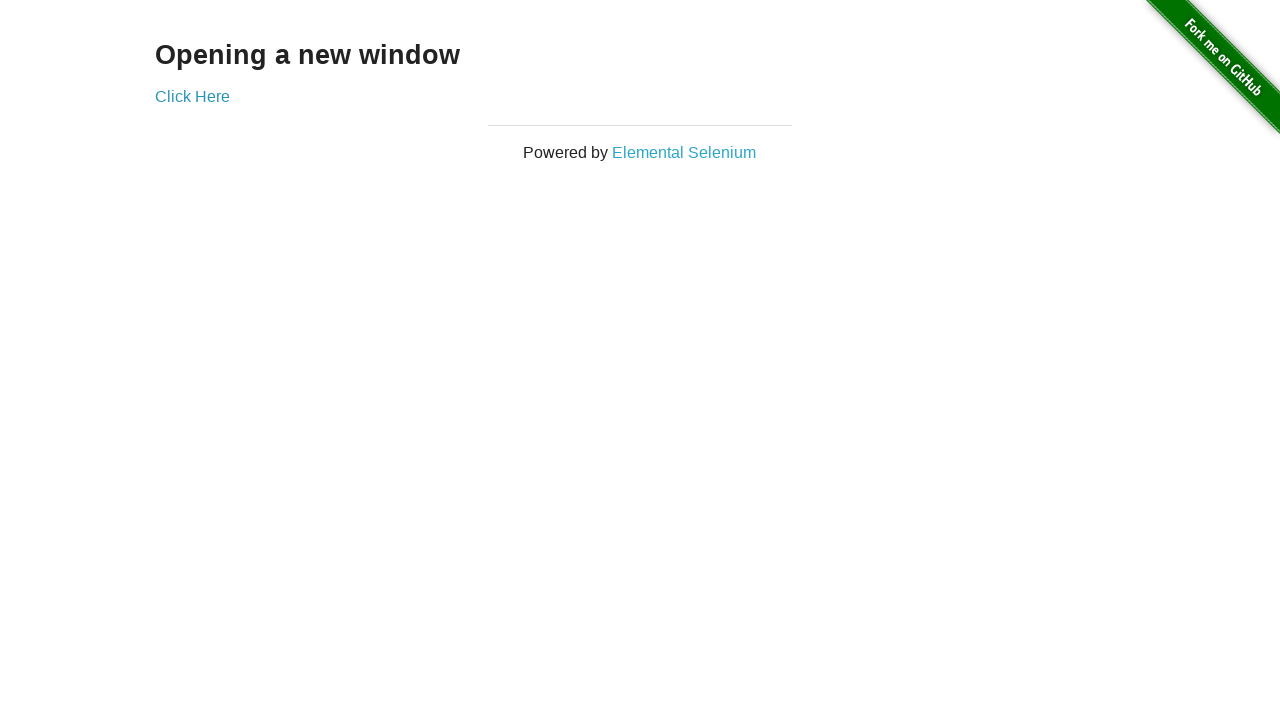

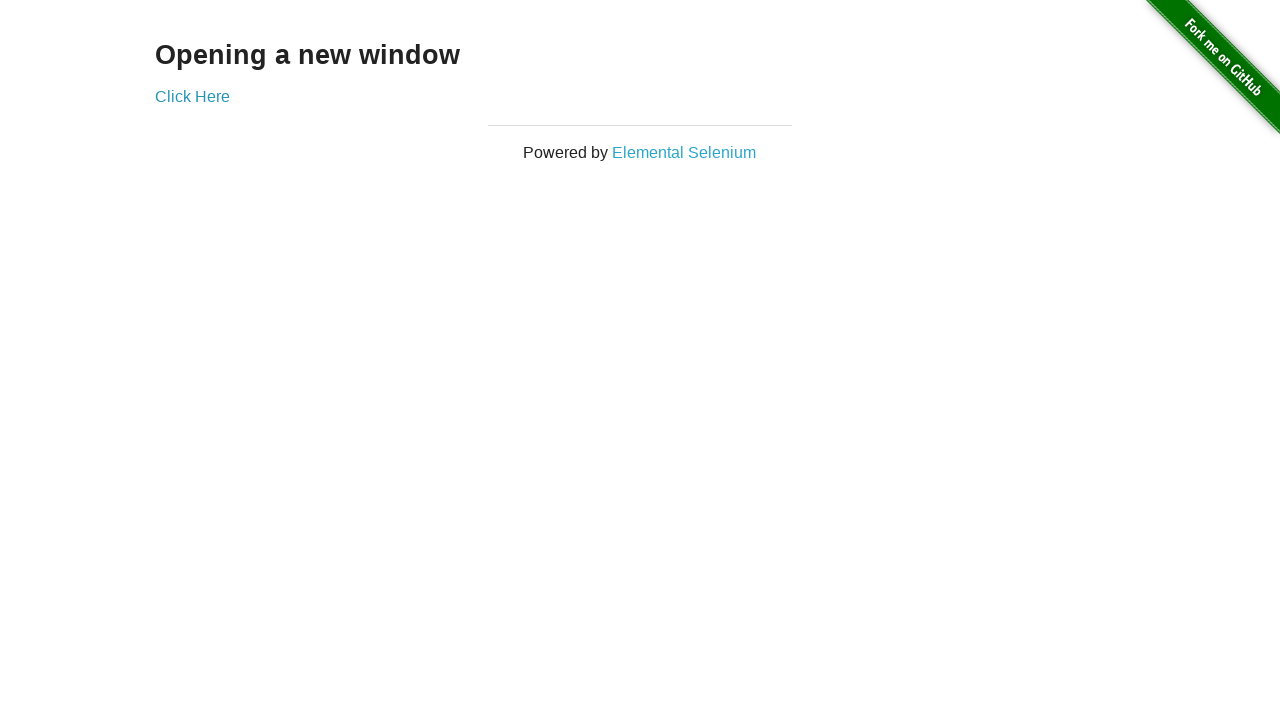